Verifies the confirmation page displays a thank you message

Starting URL: https://blazedemo.com/confirmation.php

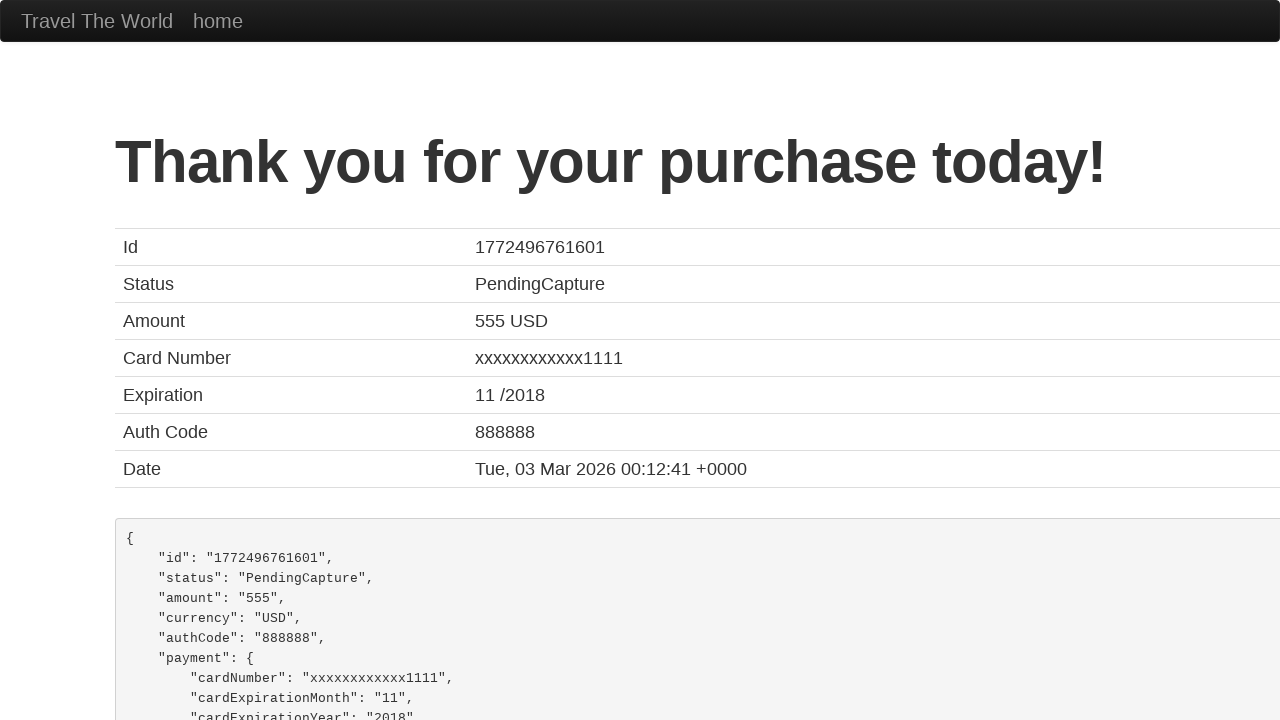

Navigated to confirmation page
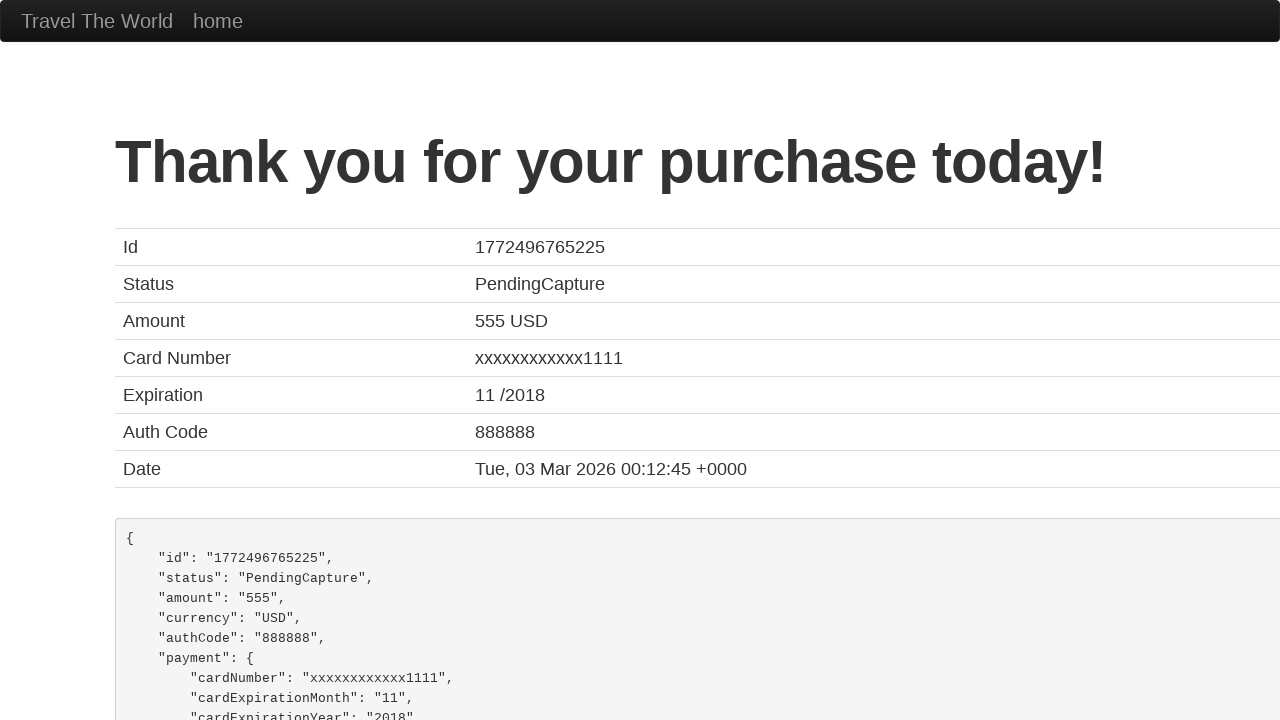

Confirmed thank you message is present on the page
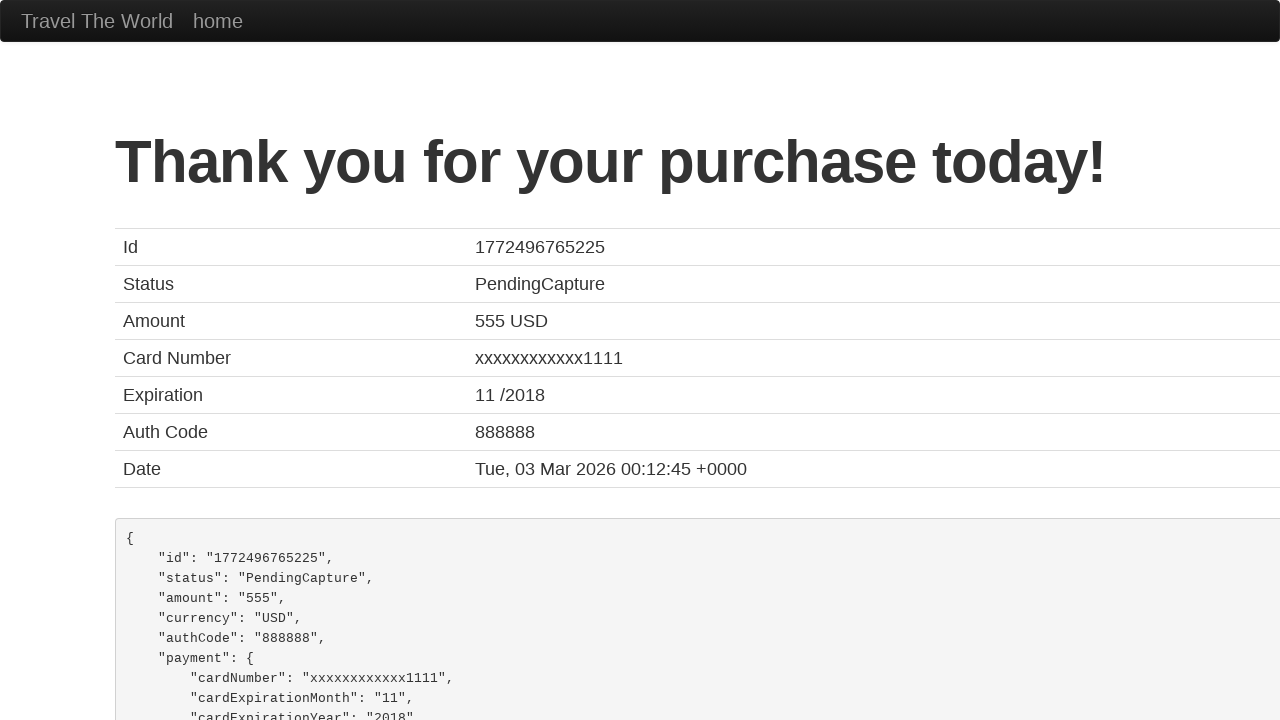

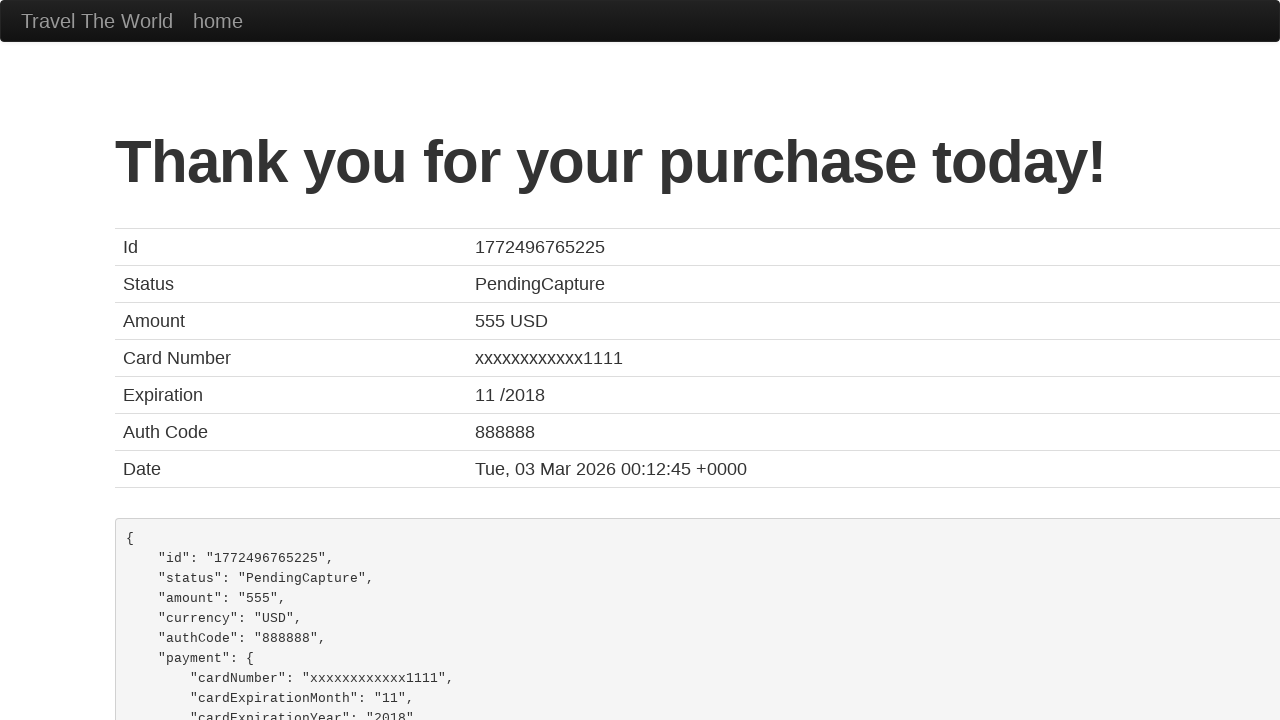